Tests browser navigation commands by navigating to Selenium website, then using back, forward, refresh, and navigating to a second URL (seleniumeasy.com)

Starting URL: https://www.selenium.dev/

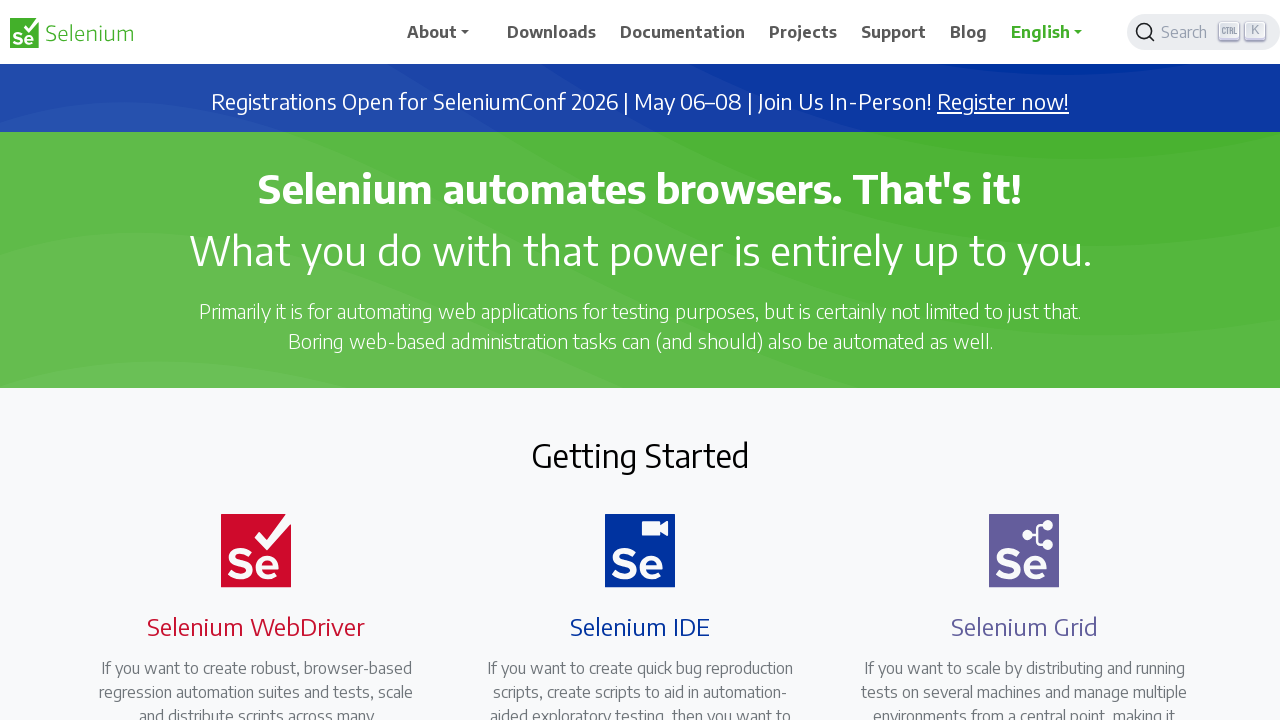

Navigated back using browser back button
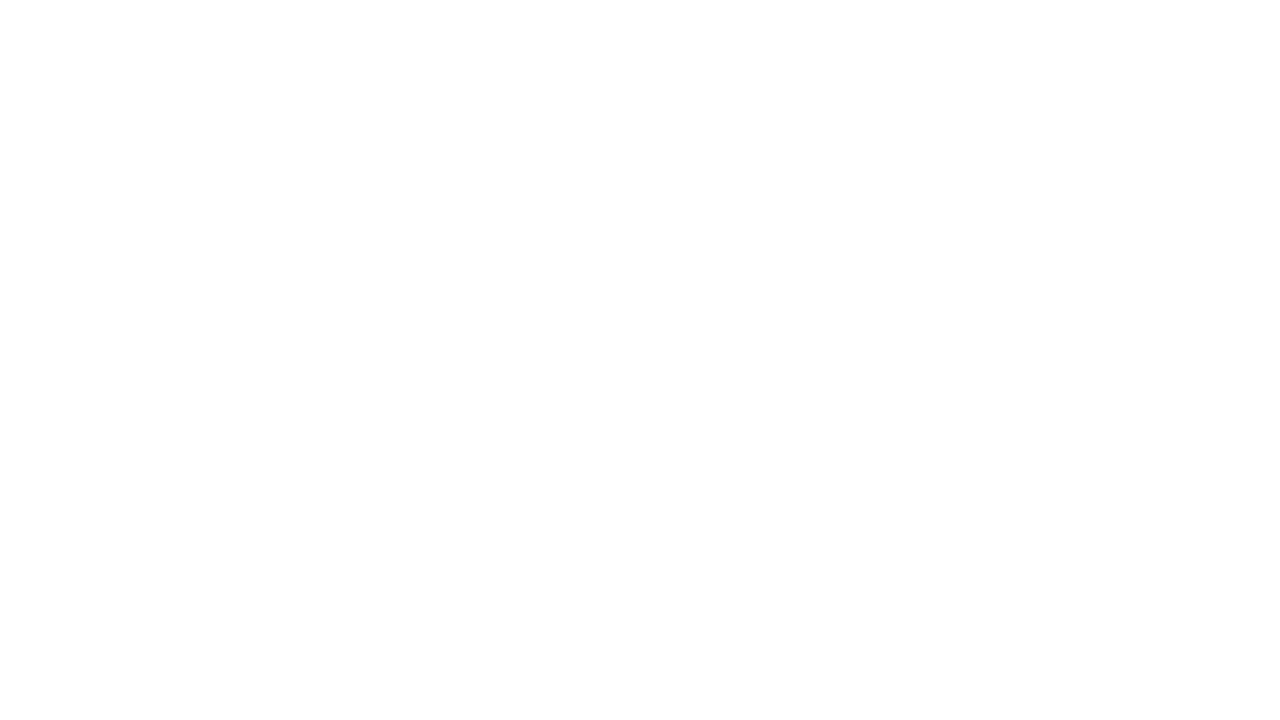

Navigated forward using browser forward button
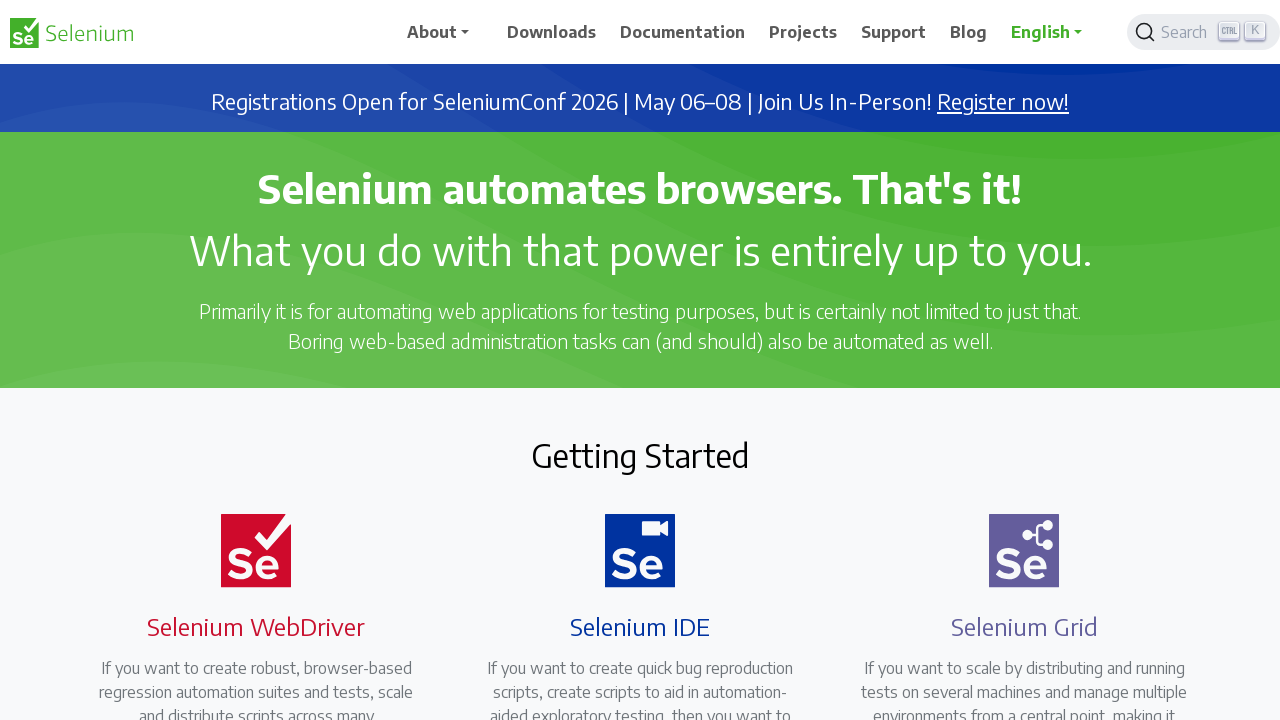

Refreshed the current page
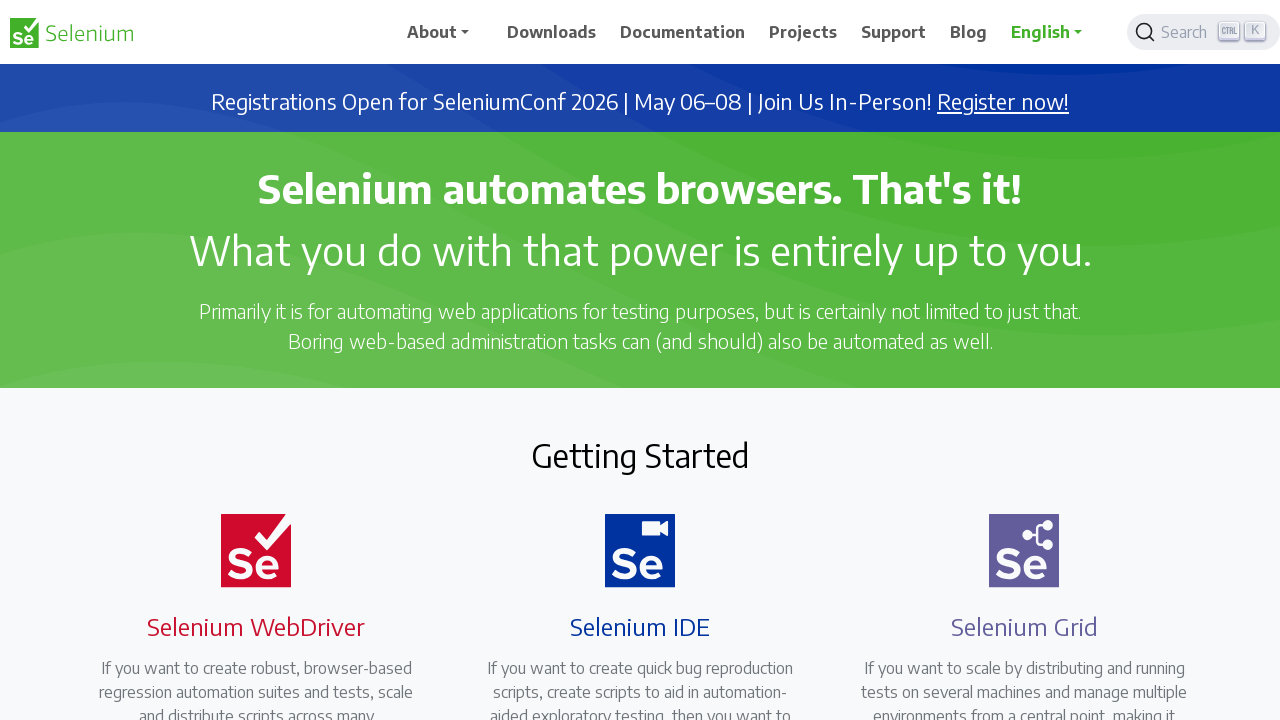

Navigated to seleniumeasy.com
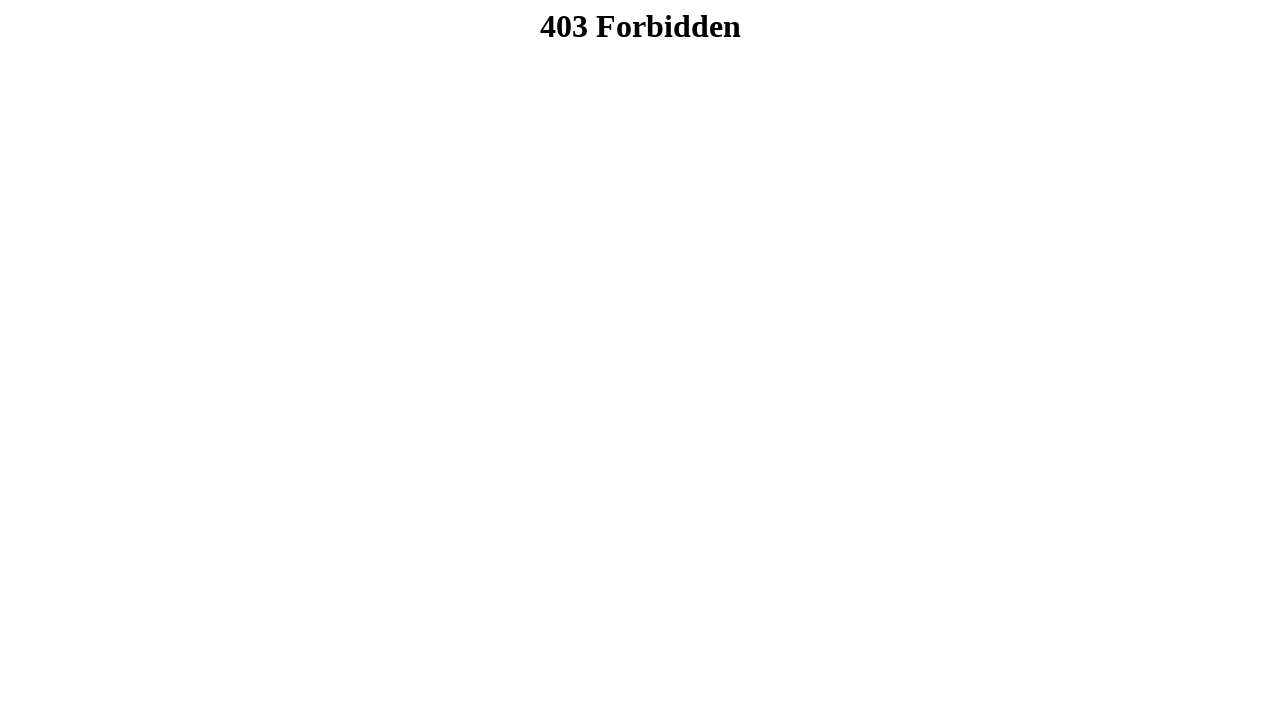

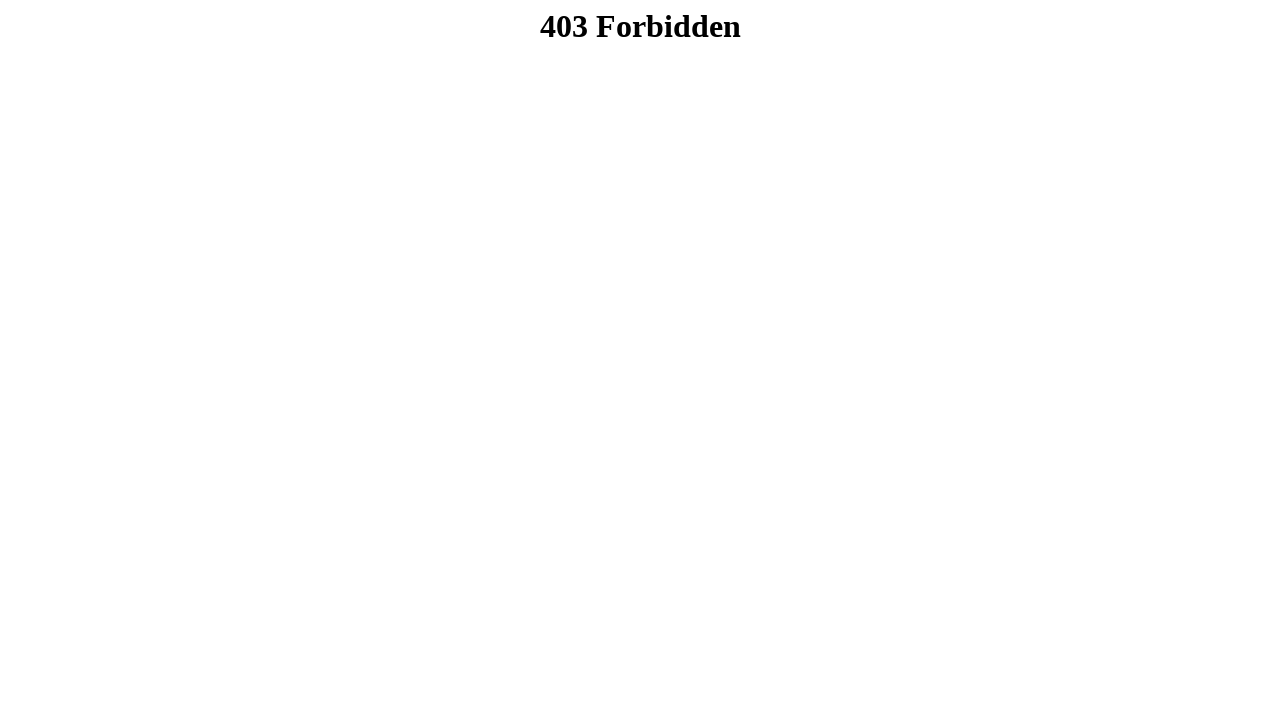